Tests image loading with an explicit timeout wait

Starting URL: https://bonigarcia.dev/selenium-webdriver-java/loading-images.html

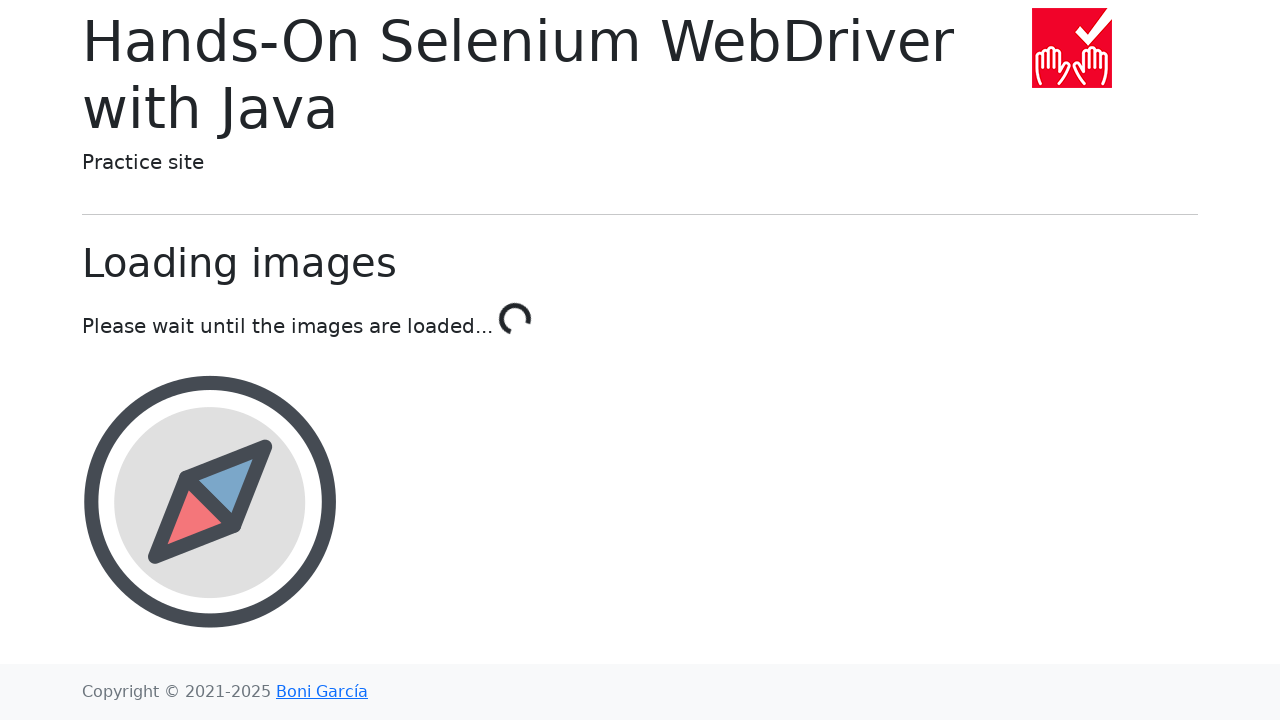

Waited for landscape image to load with 25 second timeout
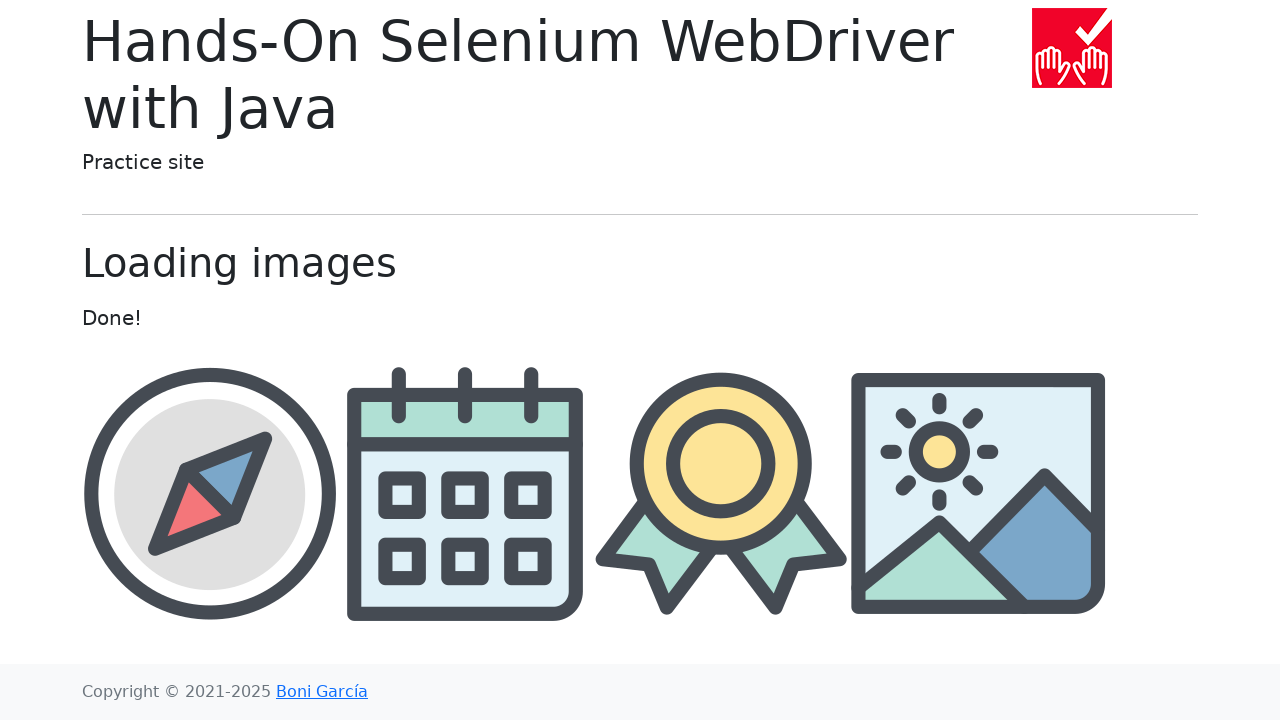

Verified landscape image src attribute contains 'landscape'
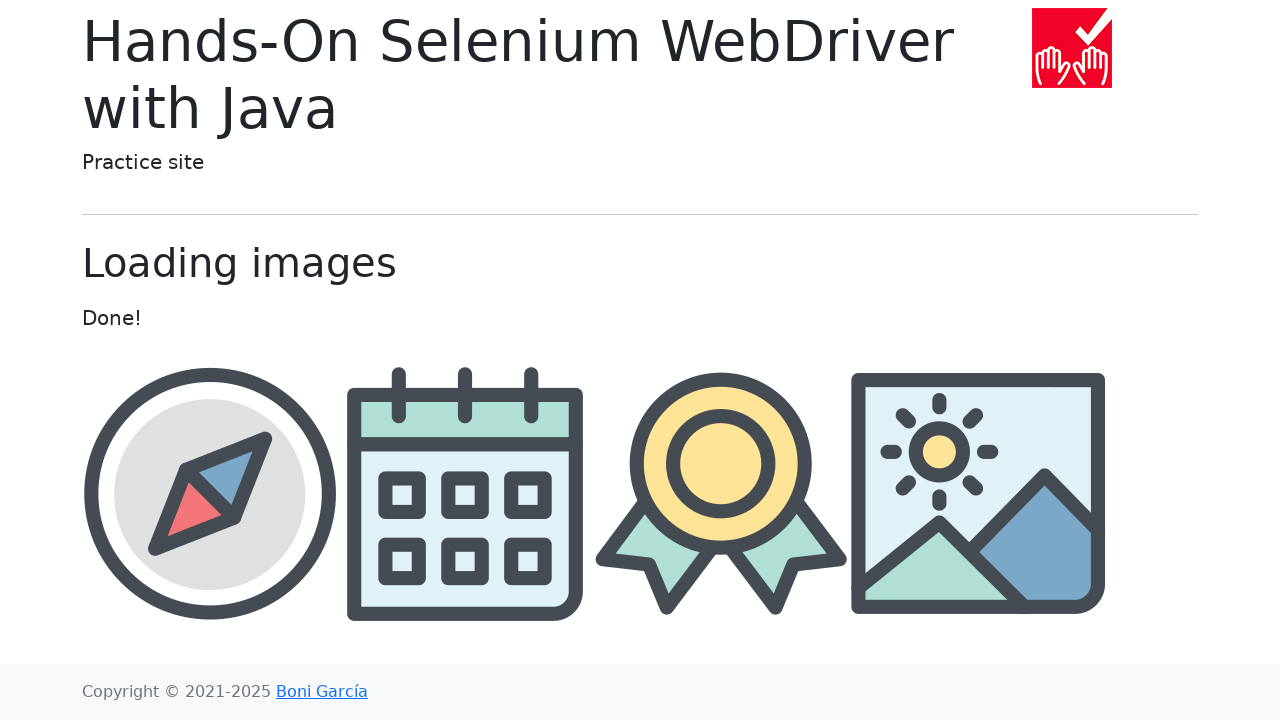

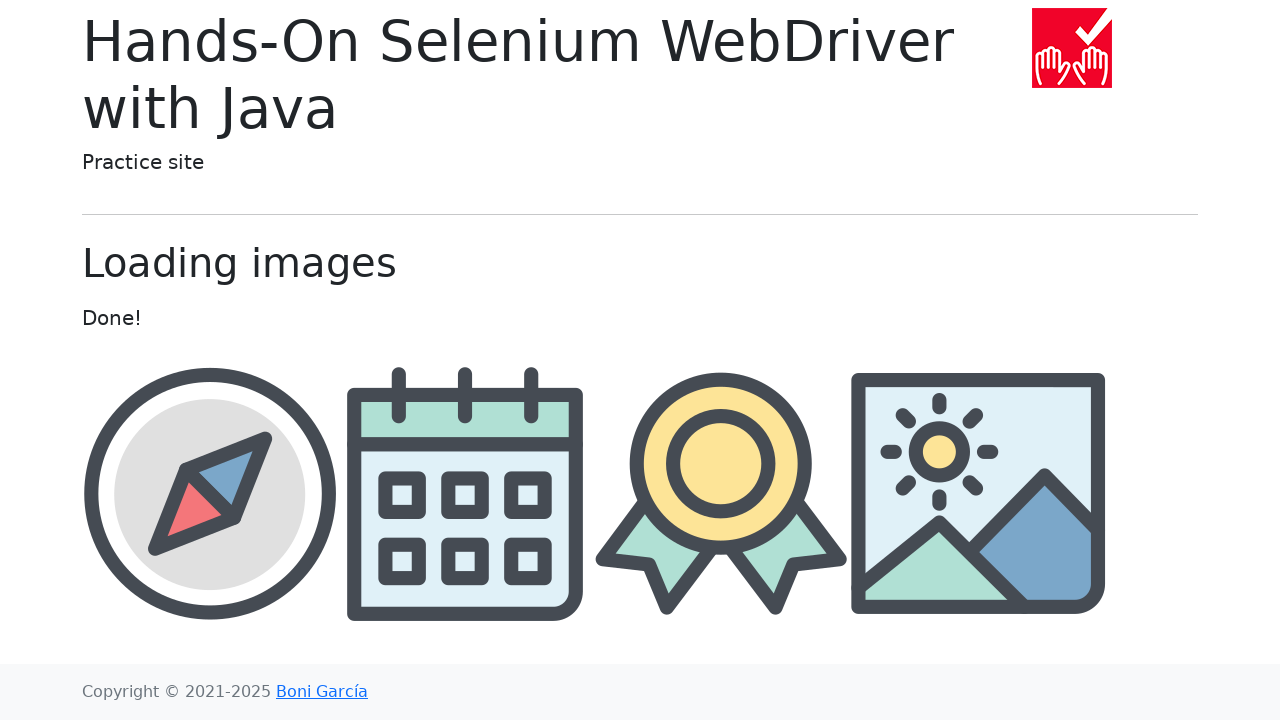